Tests form input validation by interacting with a username field, clearing it, re-entering text, and verifying element states

Starting URL: https://freelance-learn-automation.vercel.app/login

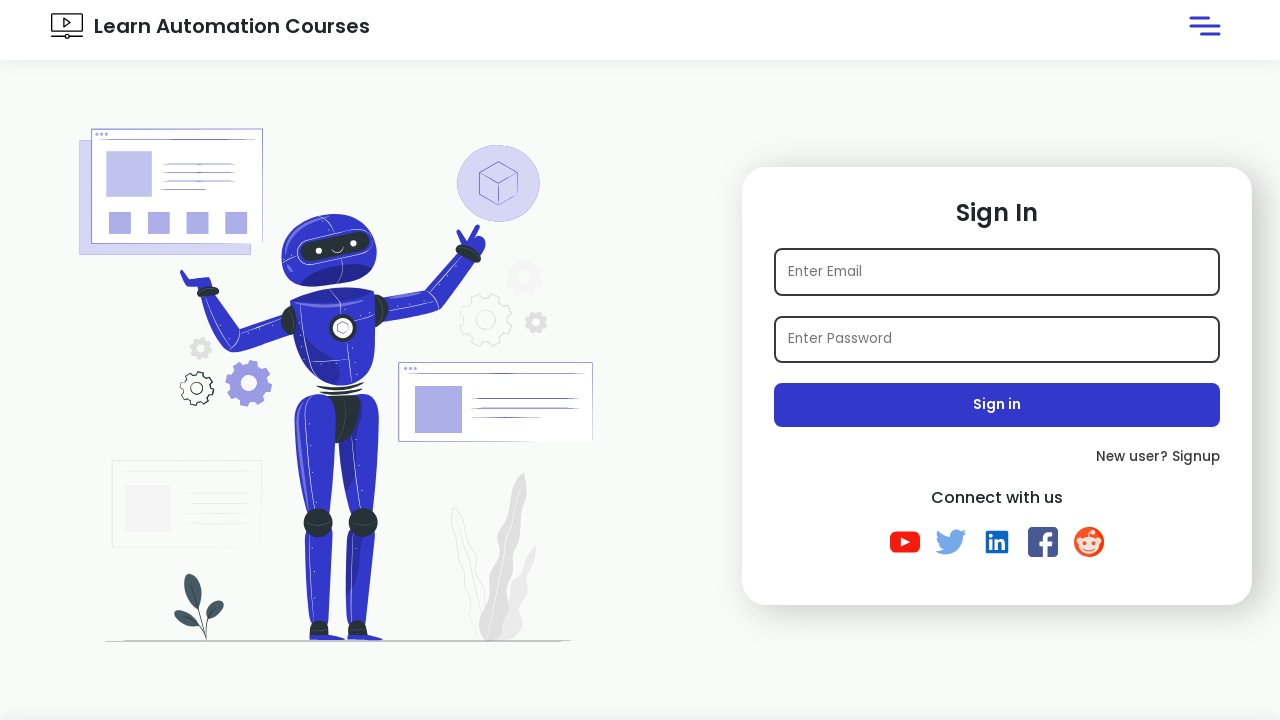

Located username field with ID 'email1'
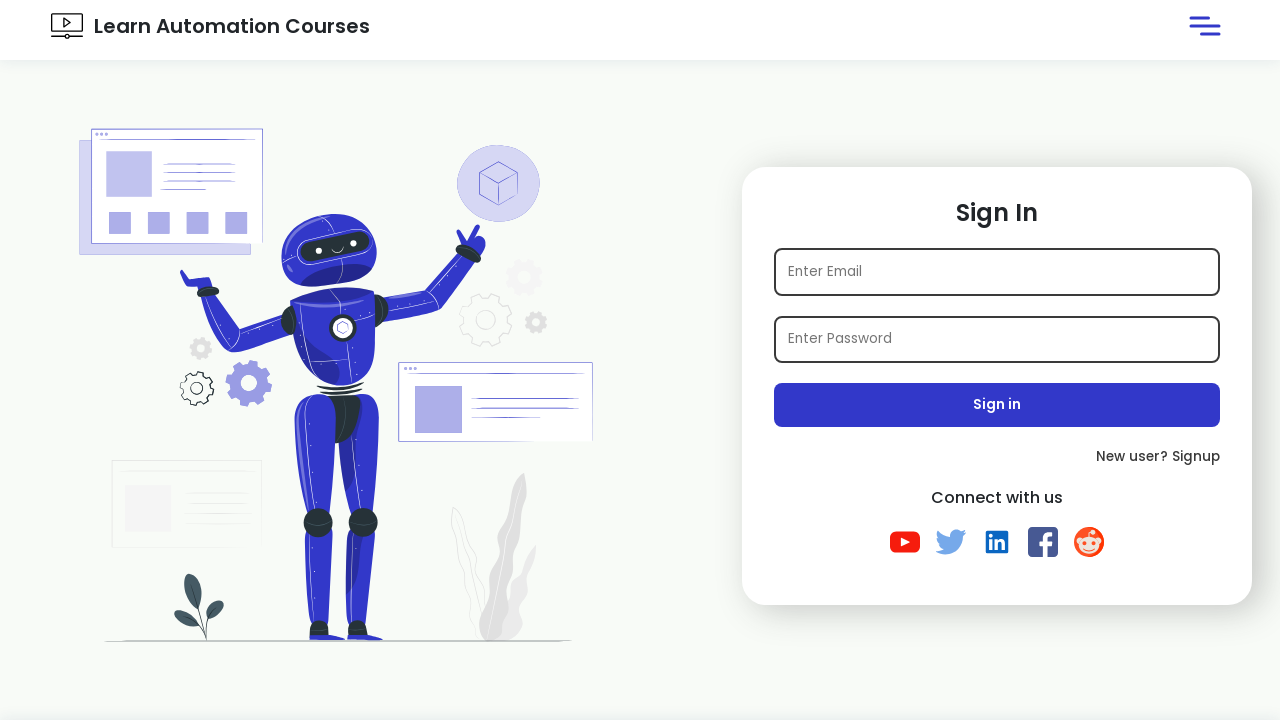

Filled username field with 'admin@email.com' on #email1
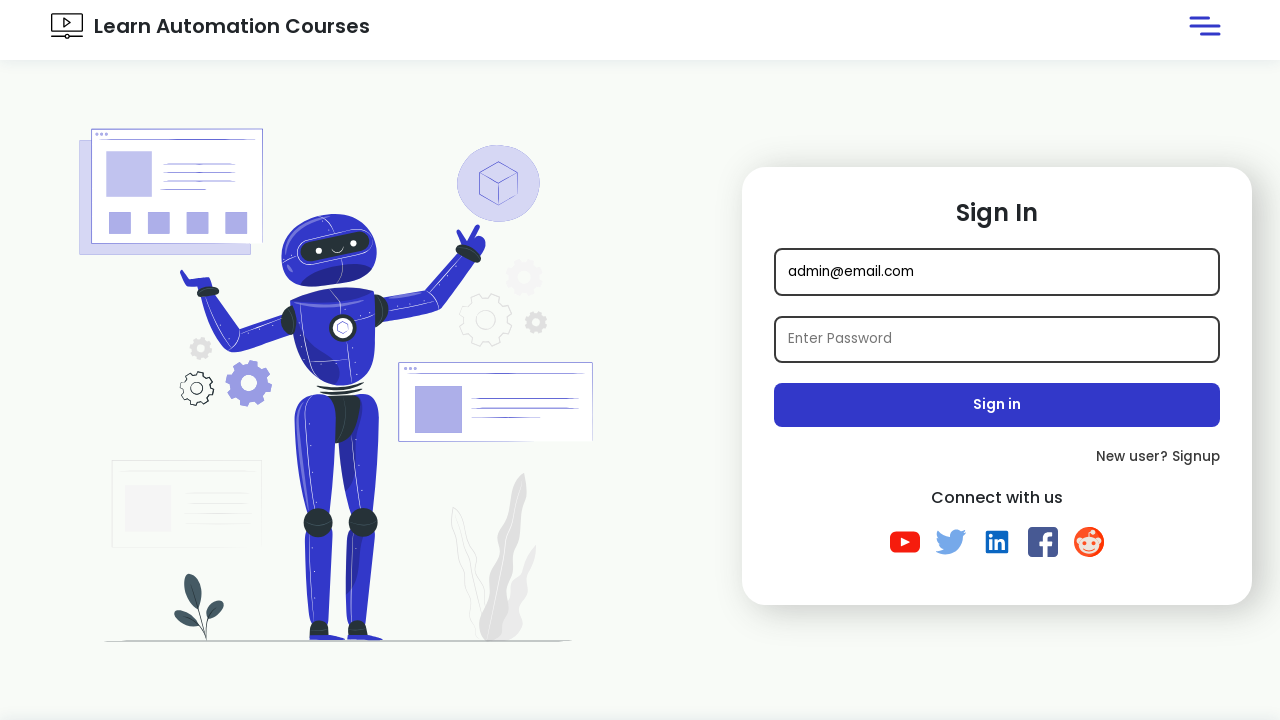

Cleared the username field on #email1
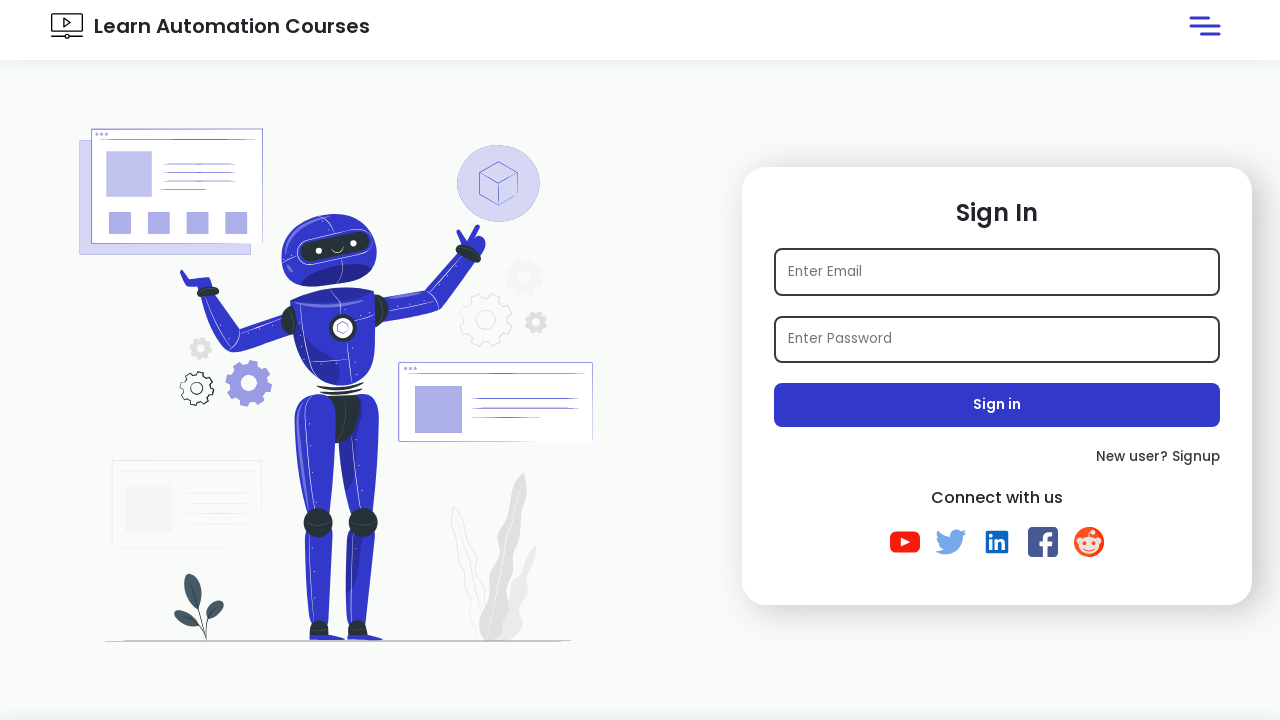

Filled username field with 'mukesh@email.com' on #email1
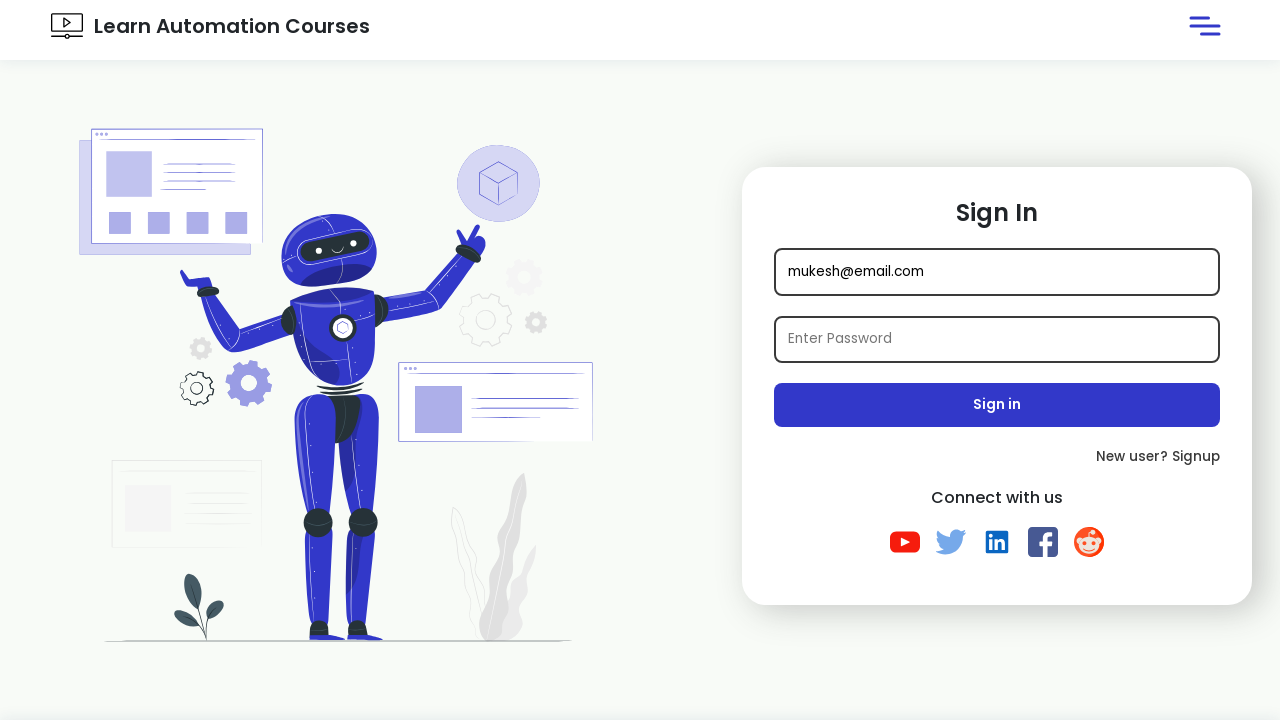

Verified username field is visible
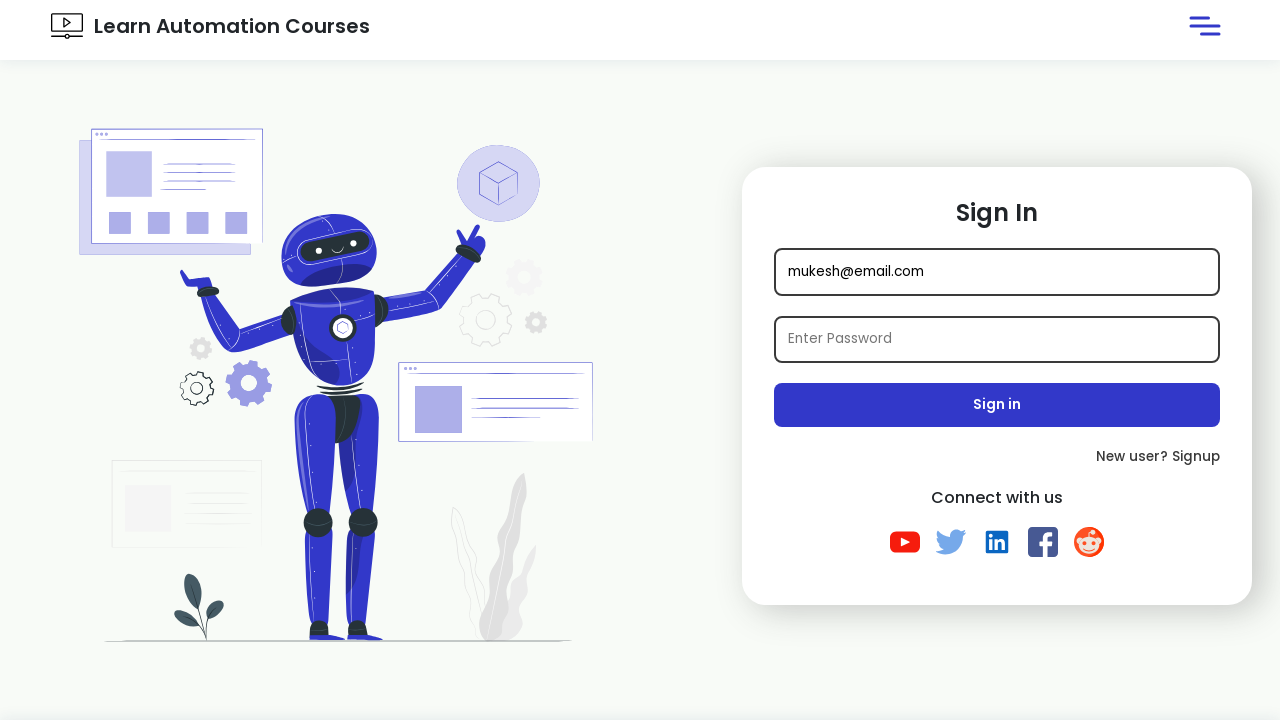

Verified username field is enabled
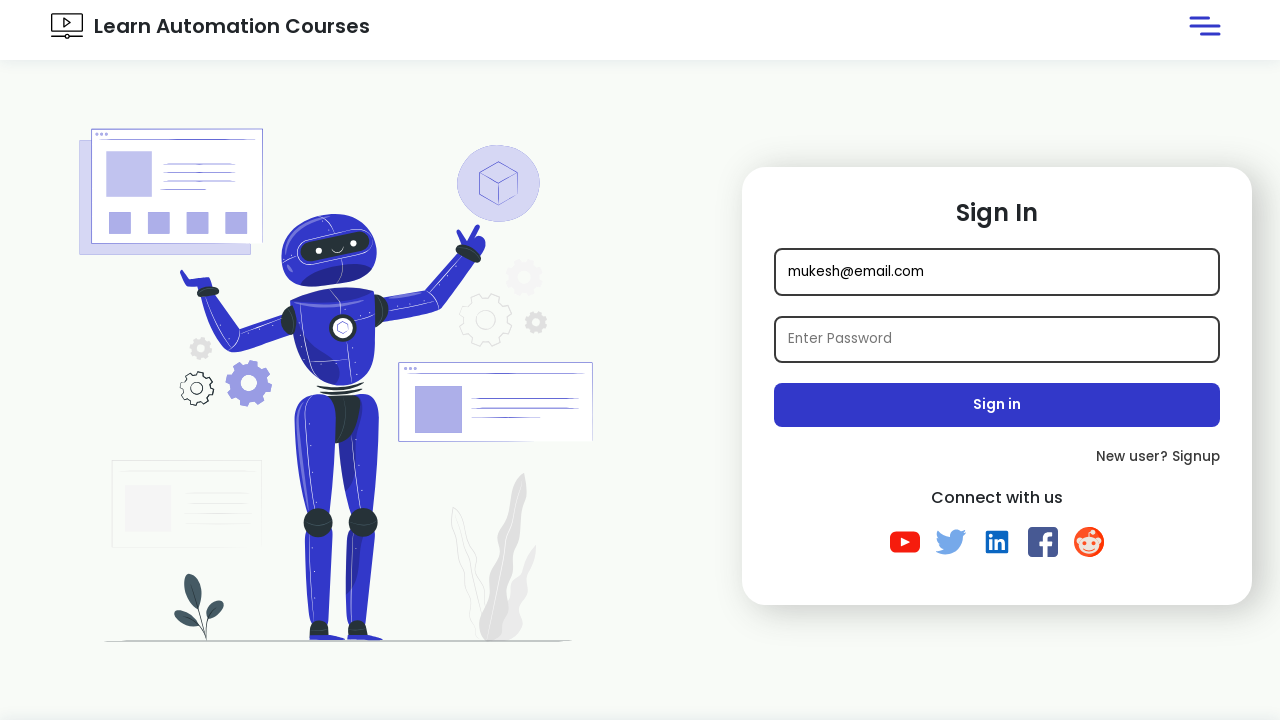

Evaluated checkbox/radio status of username field
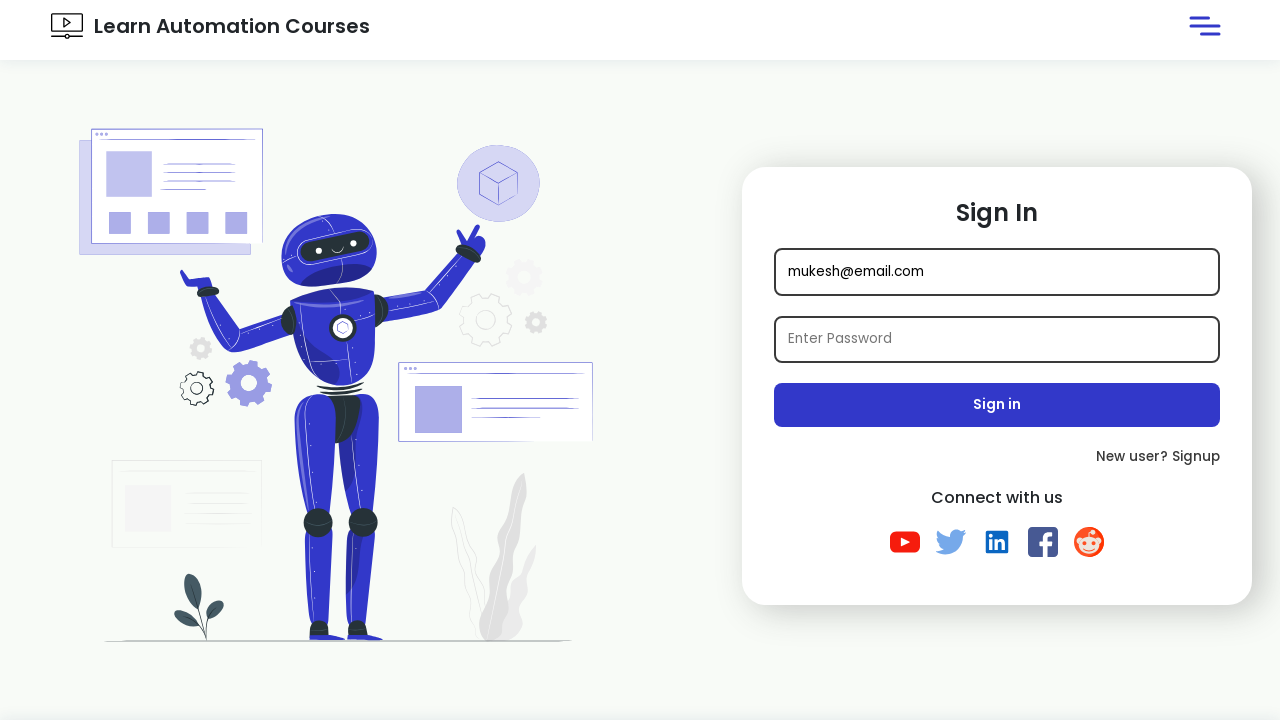

Verified text input is not in selected state
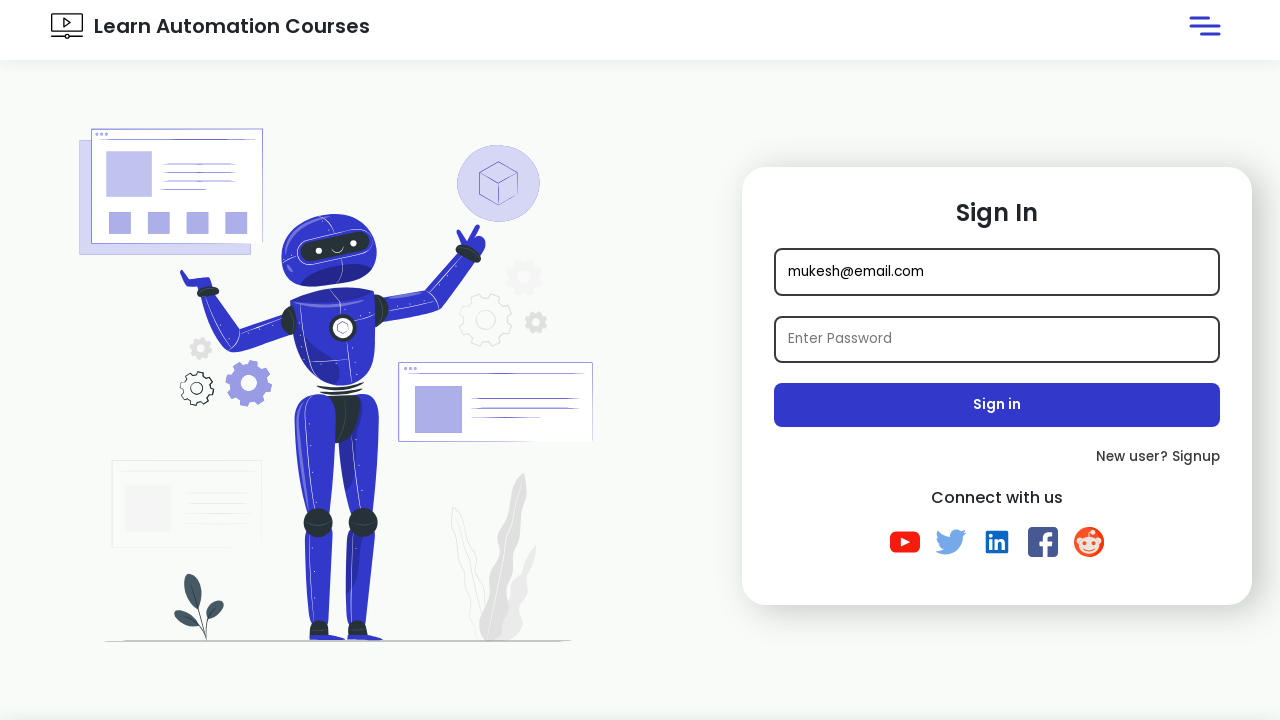

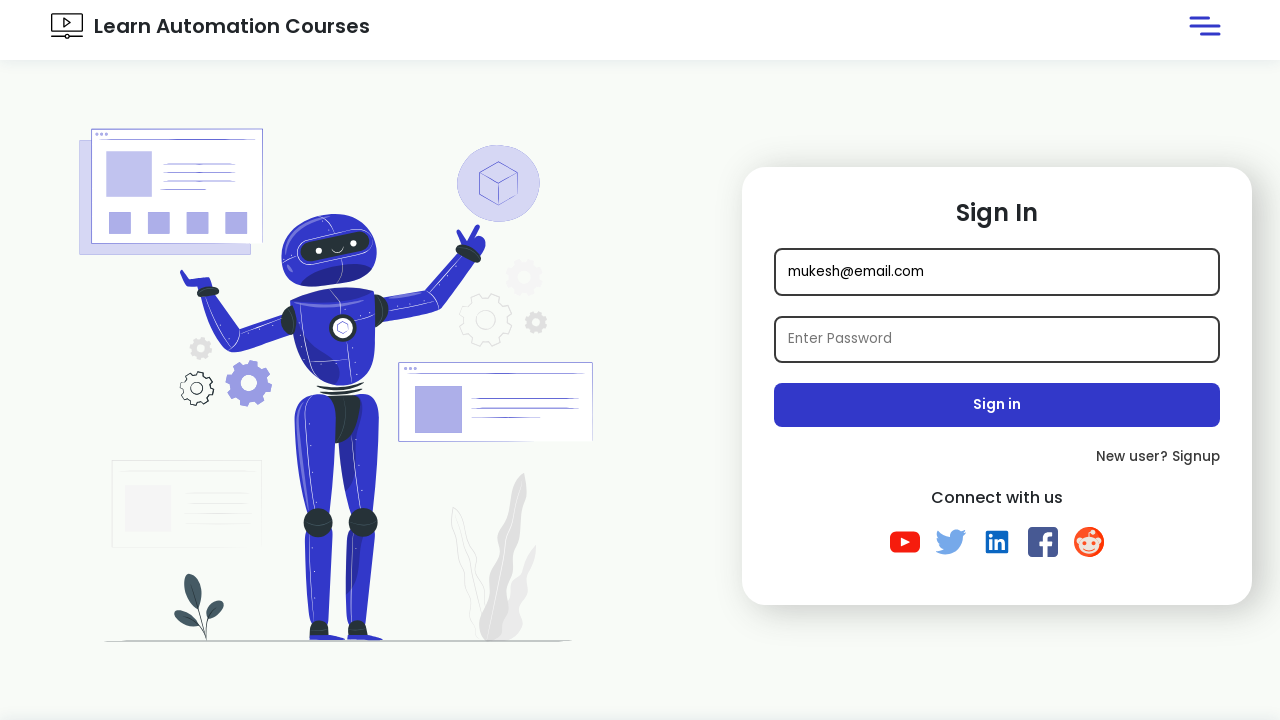